Tests keyboard events functionality by typing text on a keyboard events demo page and verifying the page heading

Starting URL: https://training-support.net/webelements/keyboard-events

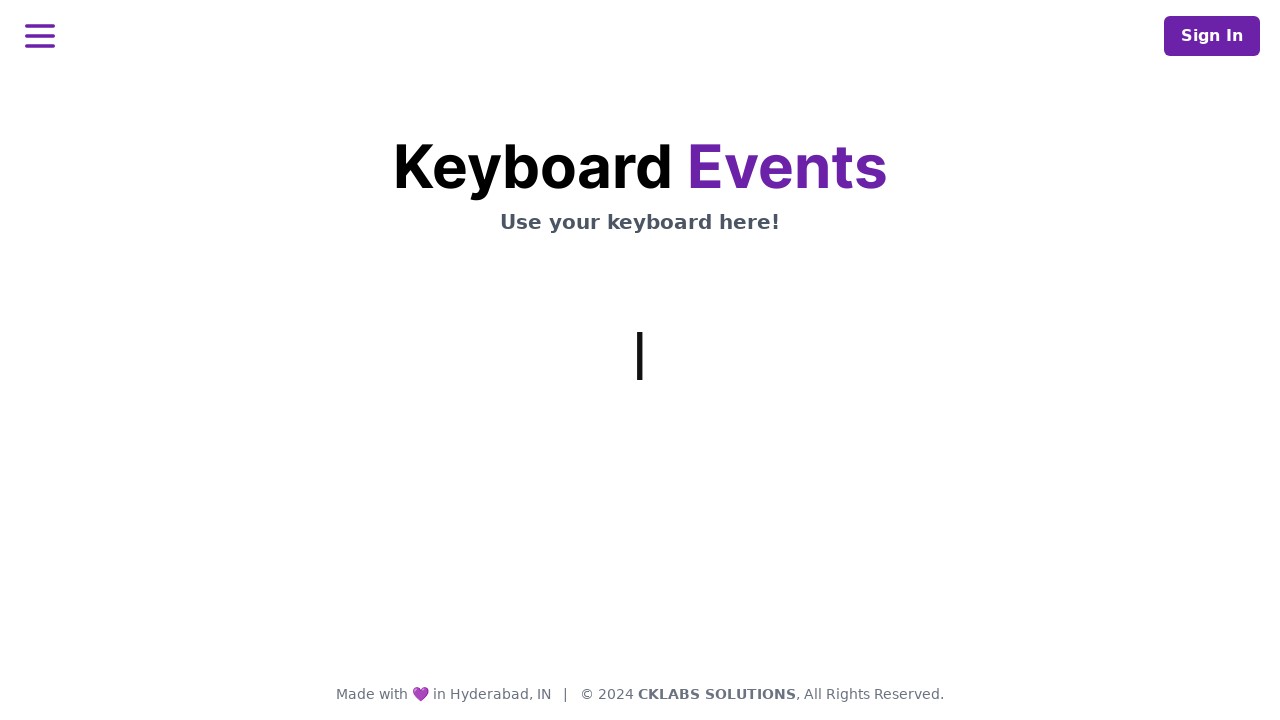

Typed 'Hello Selenium' using keyboard events
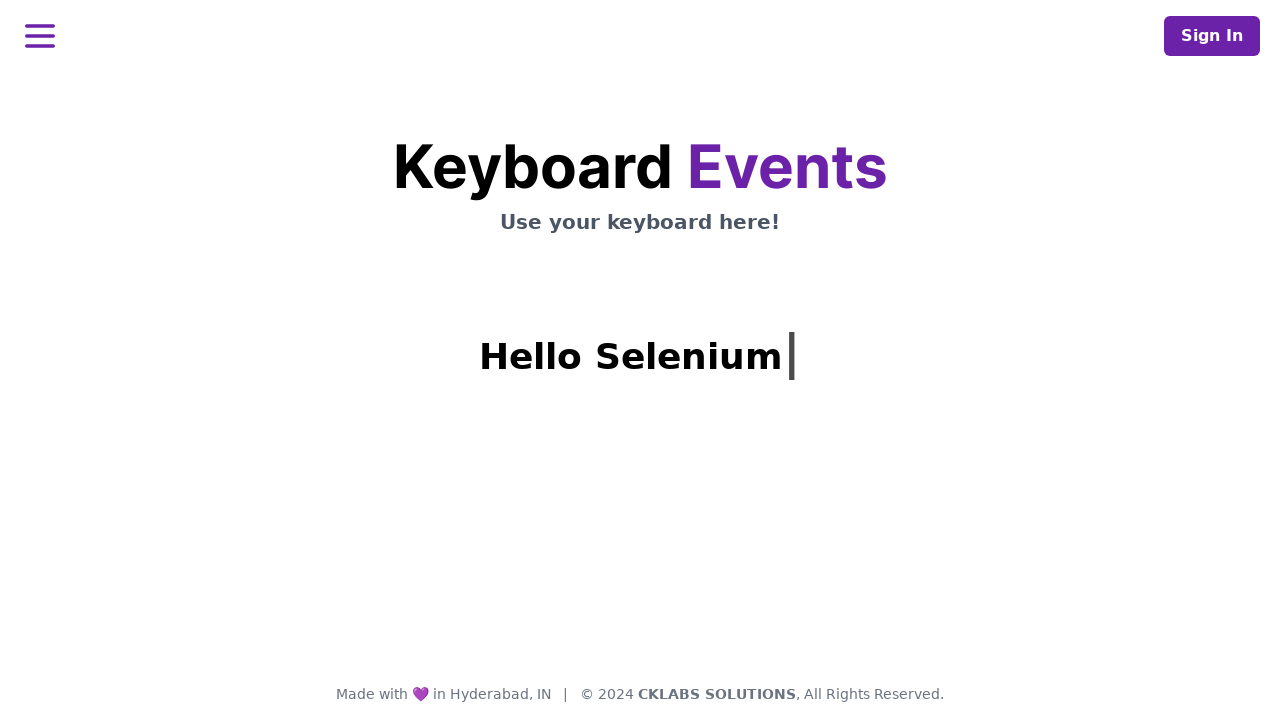

Page heading h1.mt-3 is present
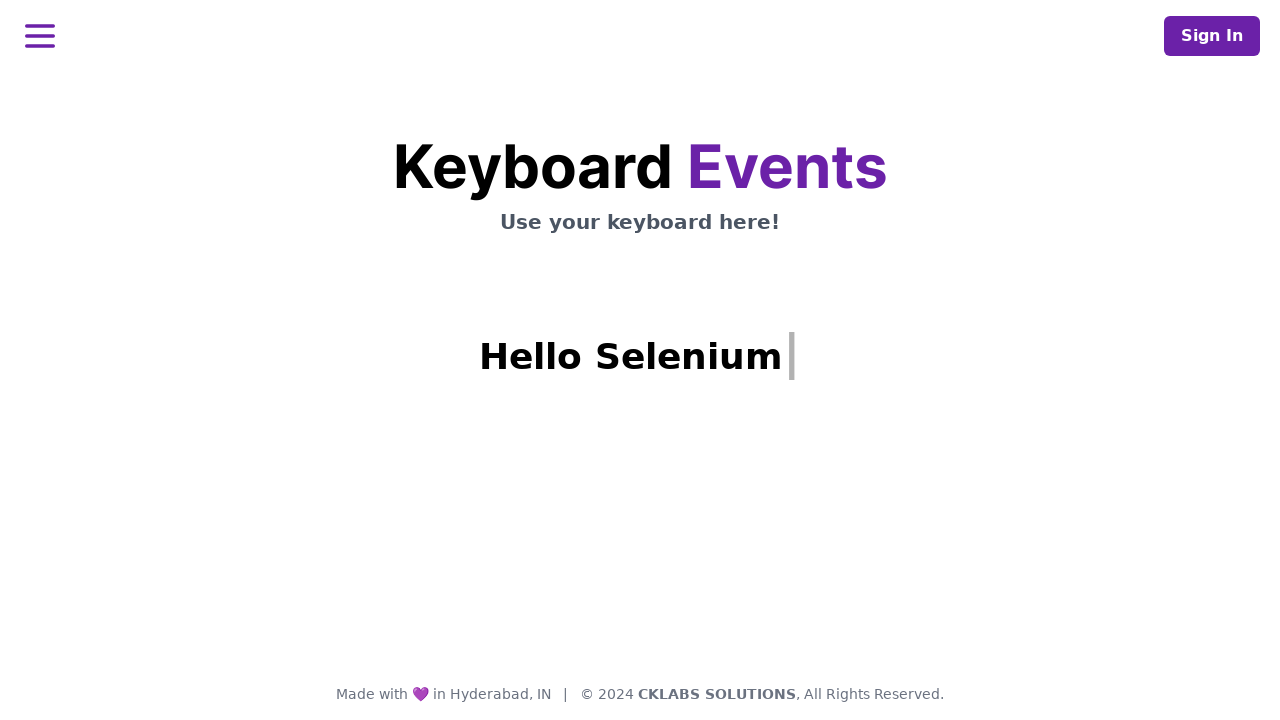

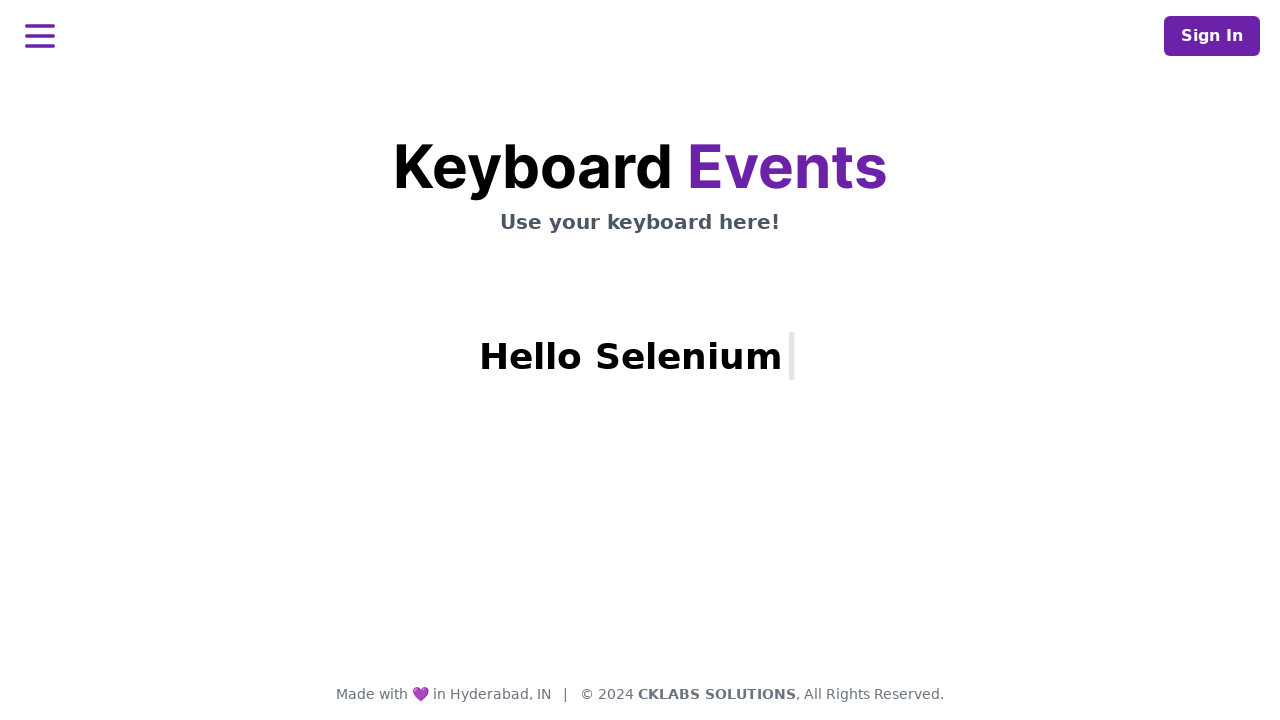